Navigates through links to a wait test page and verifies 'Hello' text appears using implicit wait strategy

Starting URL: https://teserat.github.io/welcome/

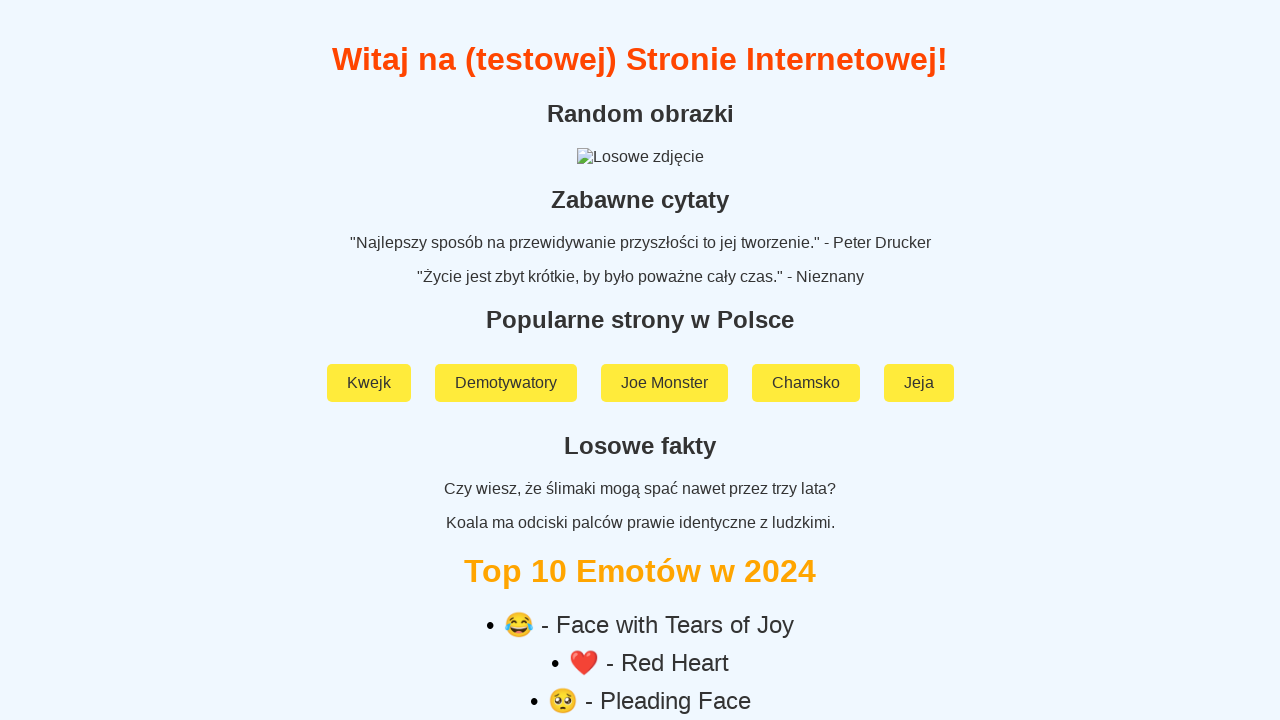

Navigated to welcome page
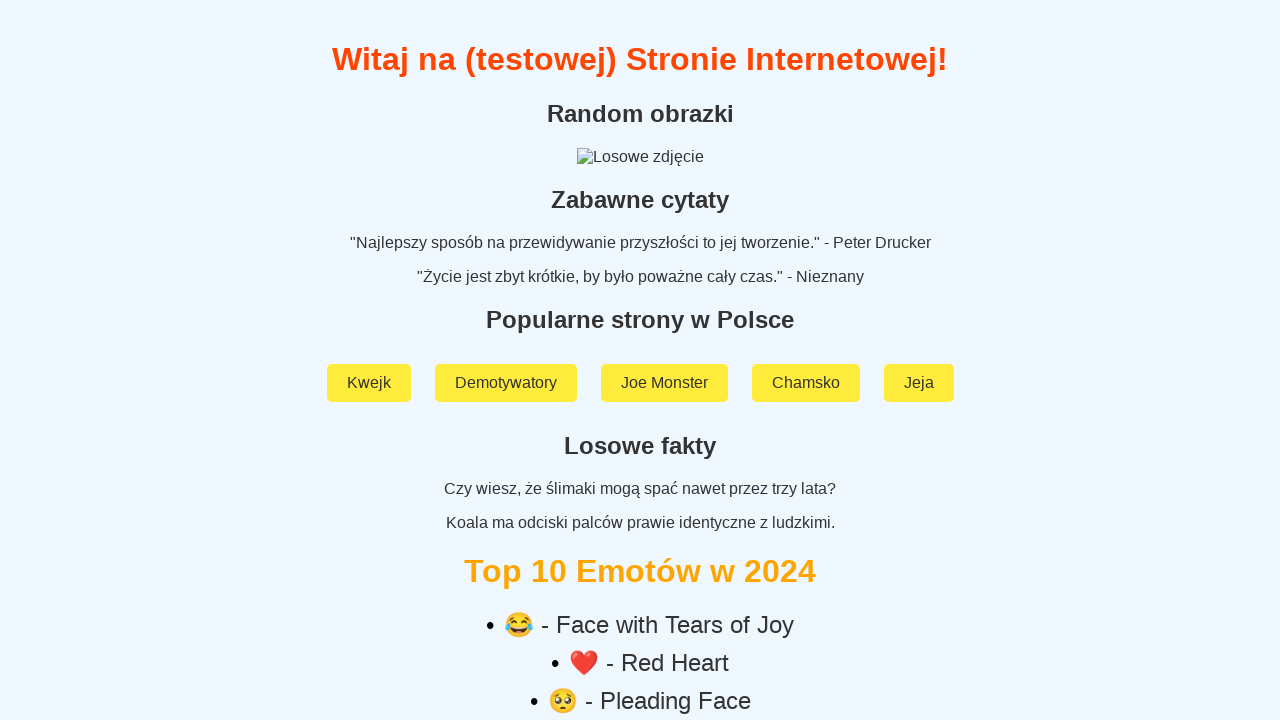

Clicked on 'Rozchodniak' link at (640, 592) on a:text('Rozchodniak')
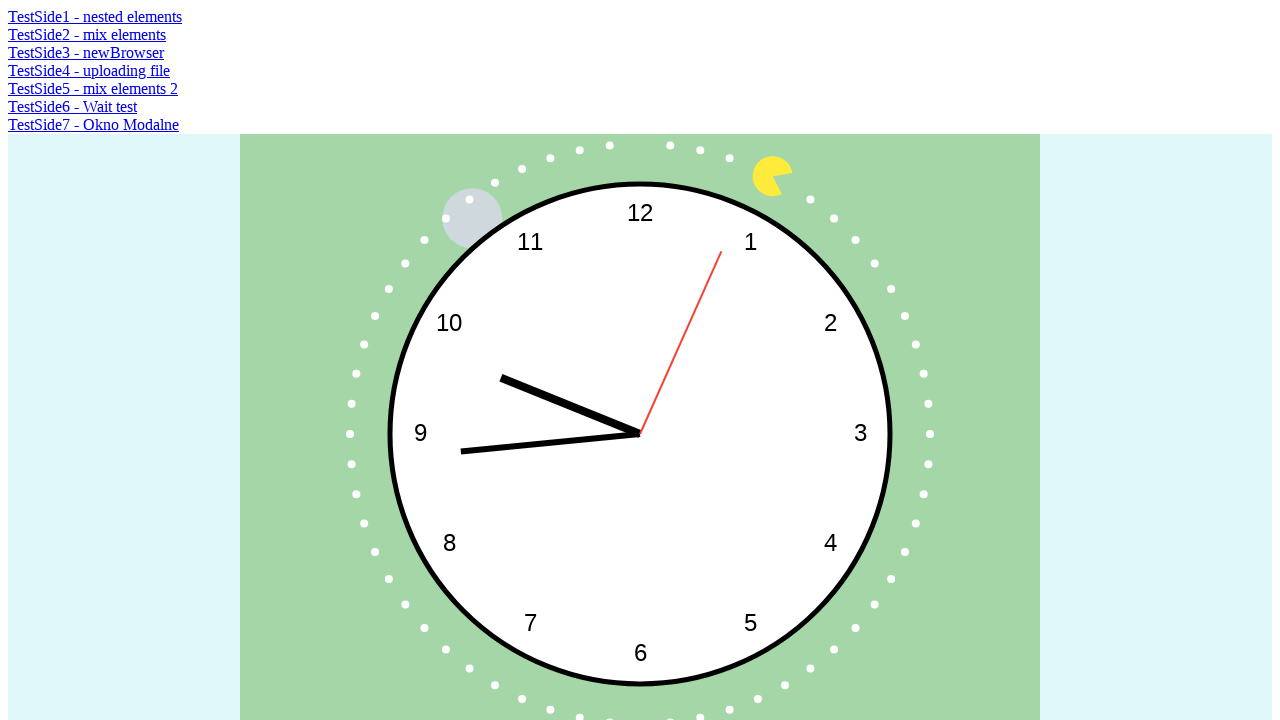

Clicked on 'TestSide6 - Wait test' link at (72, 106) on a:text('TestSide6 - Wait test')
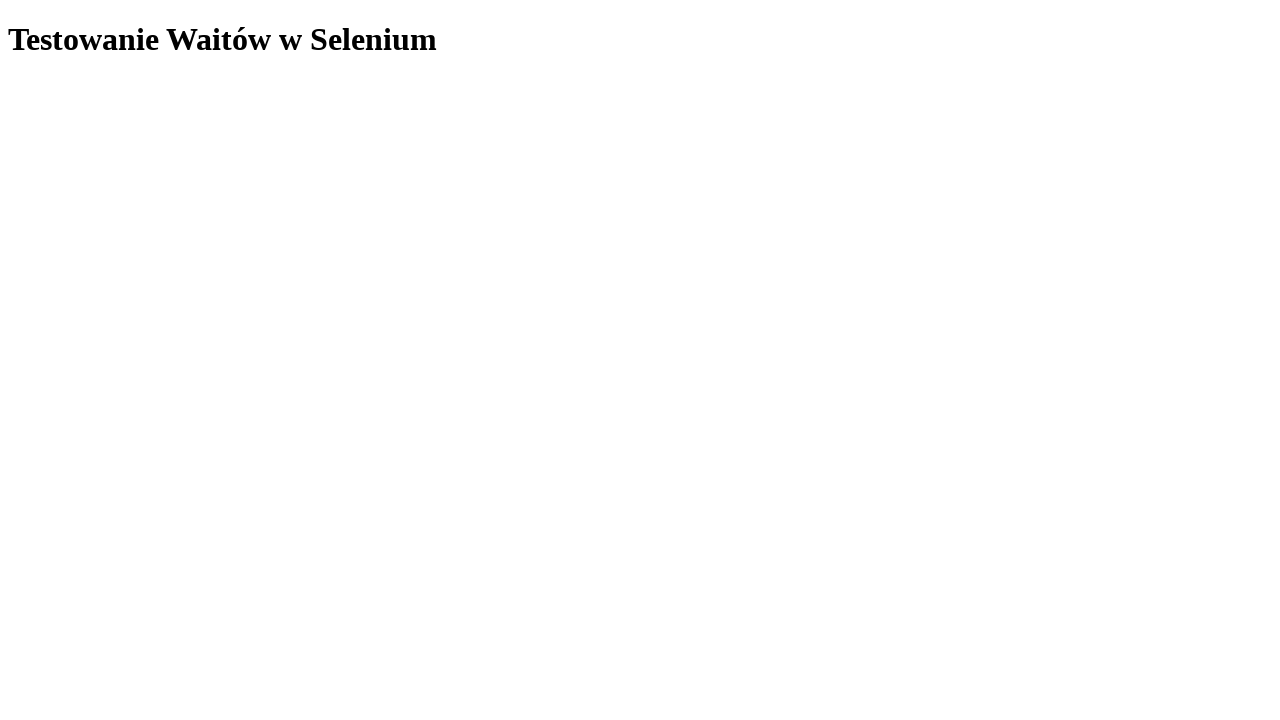

Waited for 'Hello' element to appear using implicit wait strategy
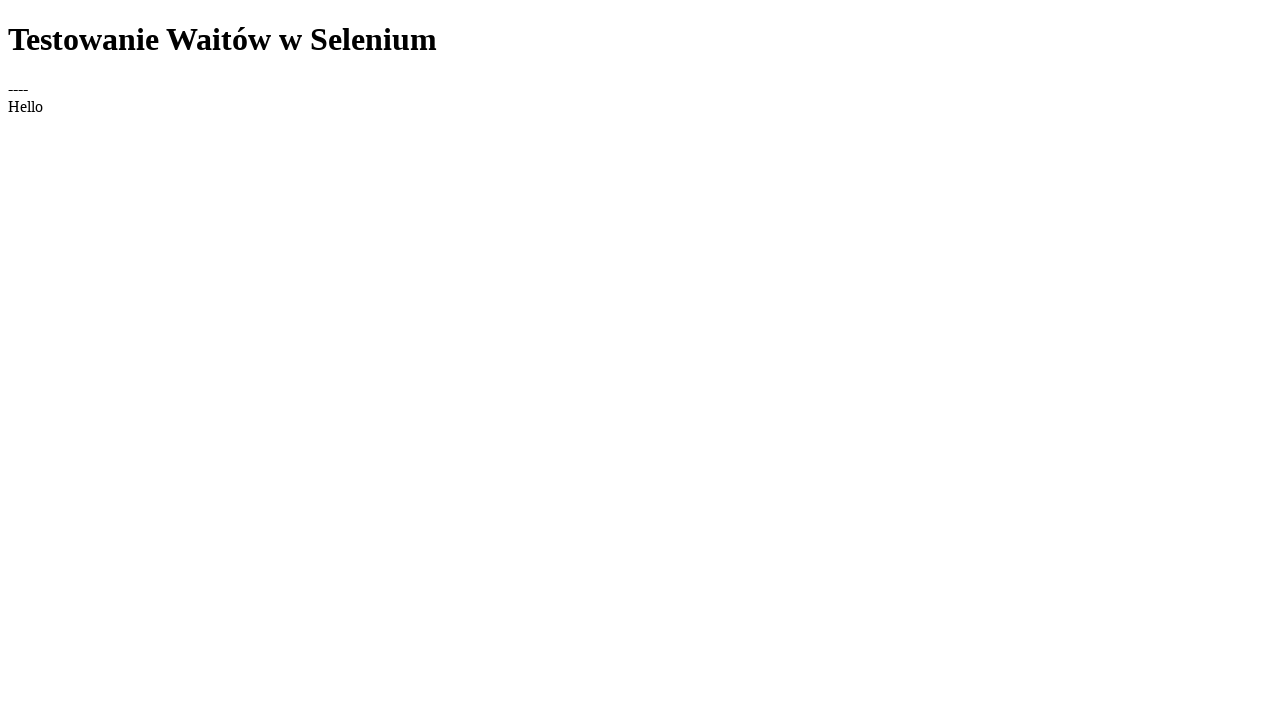

Located the 'Hello' element
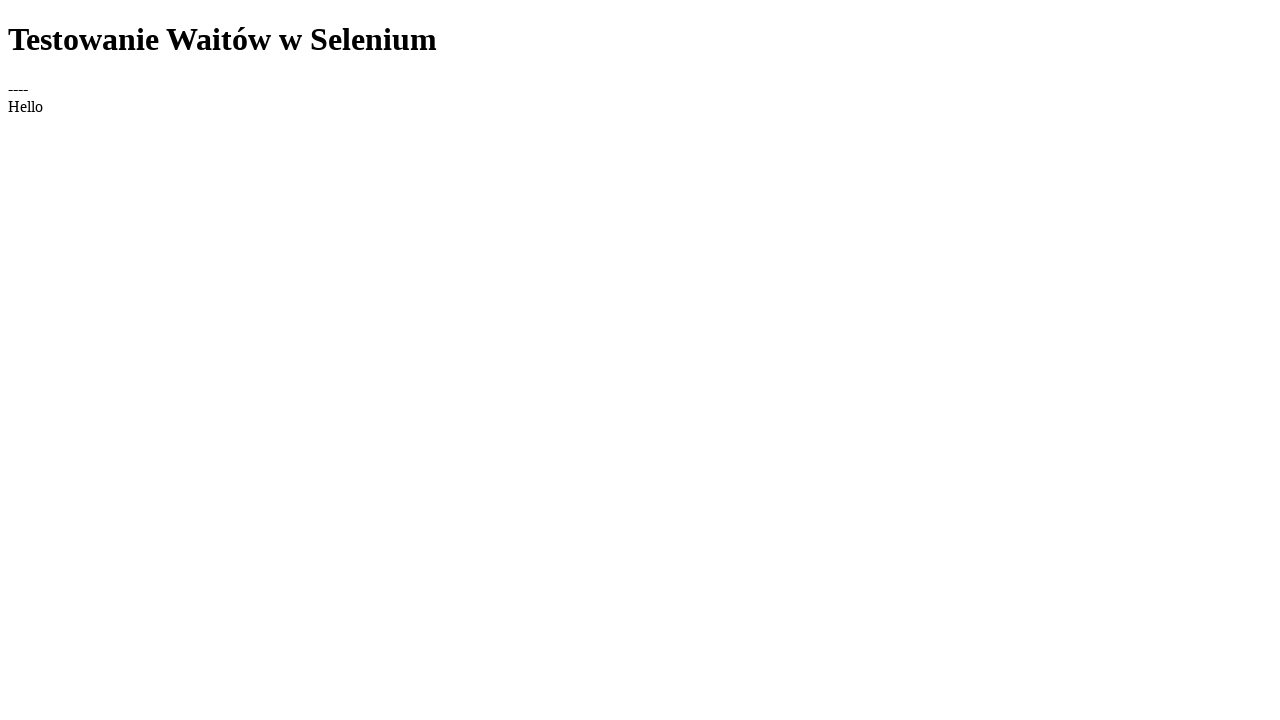

Verified that 'Hello' text content matches expected value
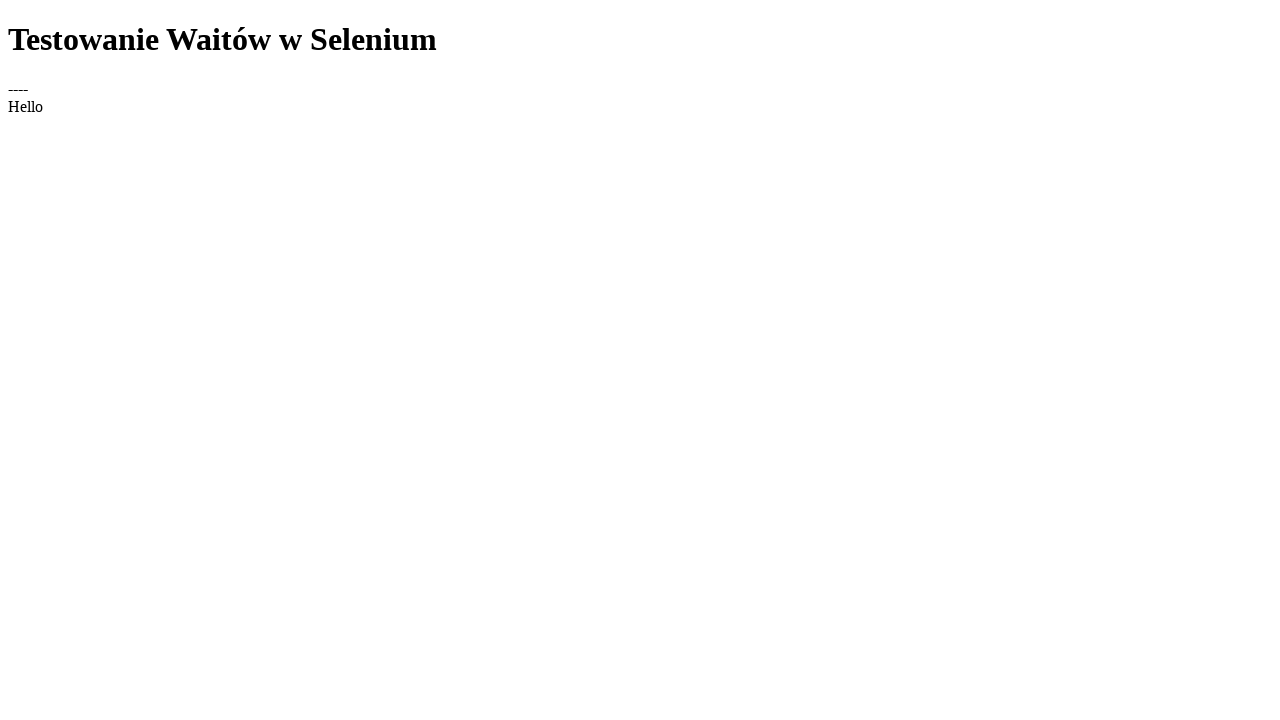

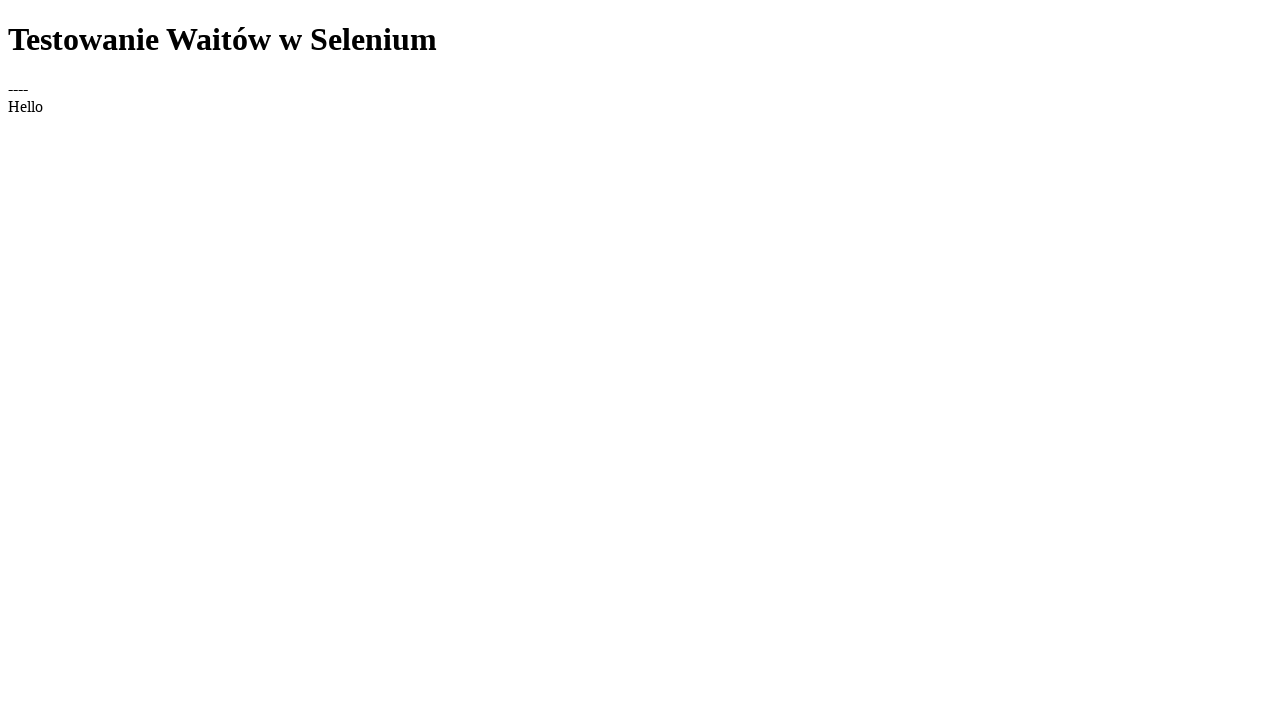